Tests the triangle type calculator with equal sides to verify it correctly identifies an equilateral triangle

Starting URL: https://testpages.eviltester.com/styled/apps/triangle/triangle001.html

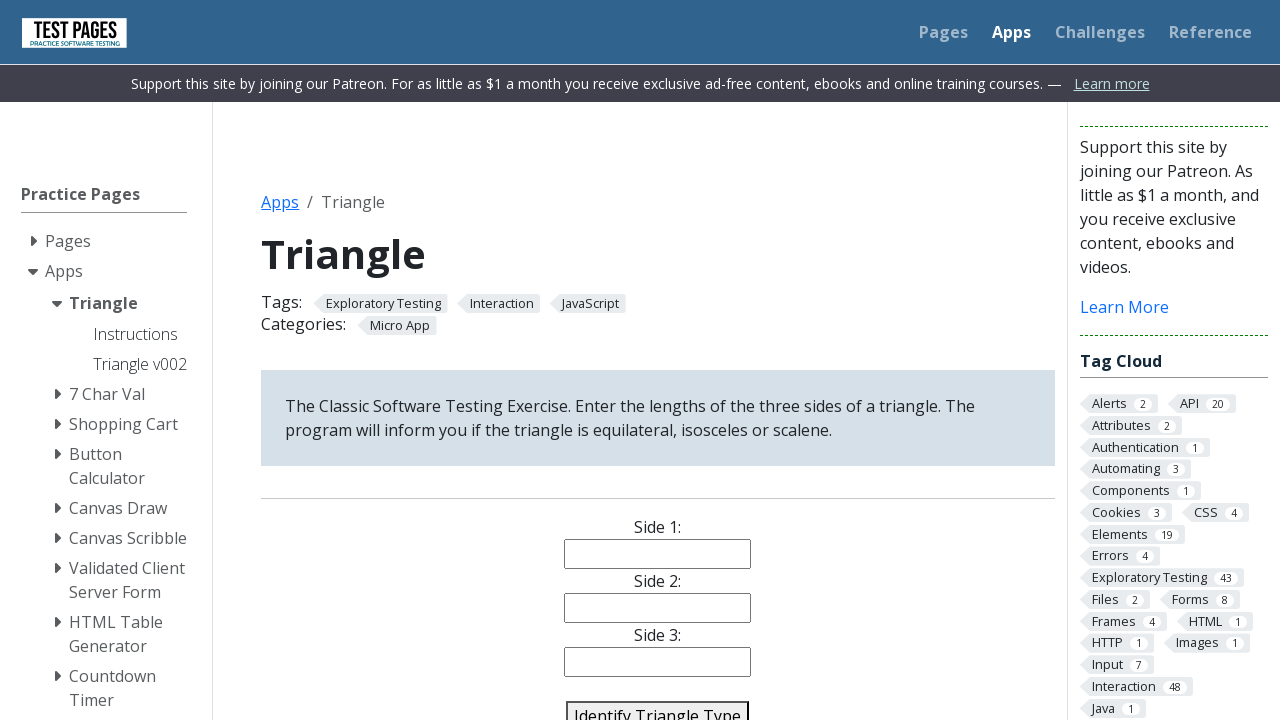

Navigated to triangle type calculator page
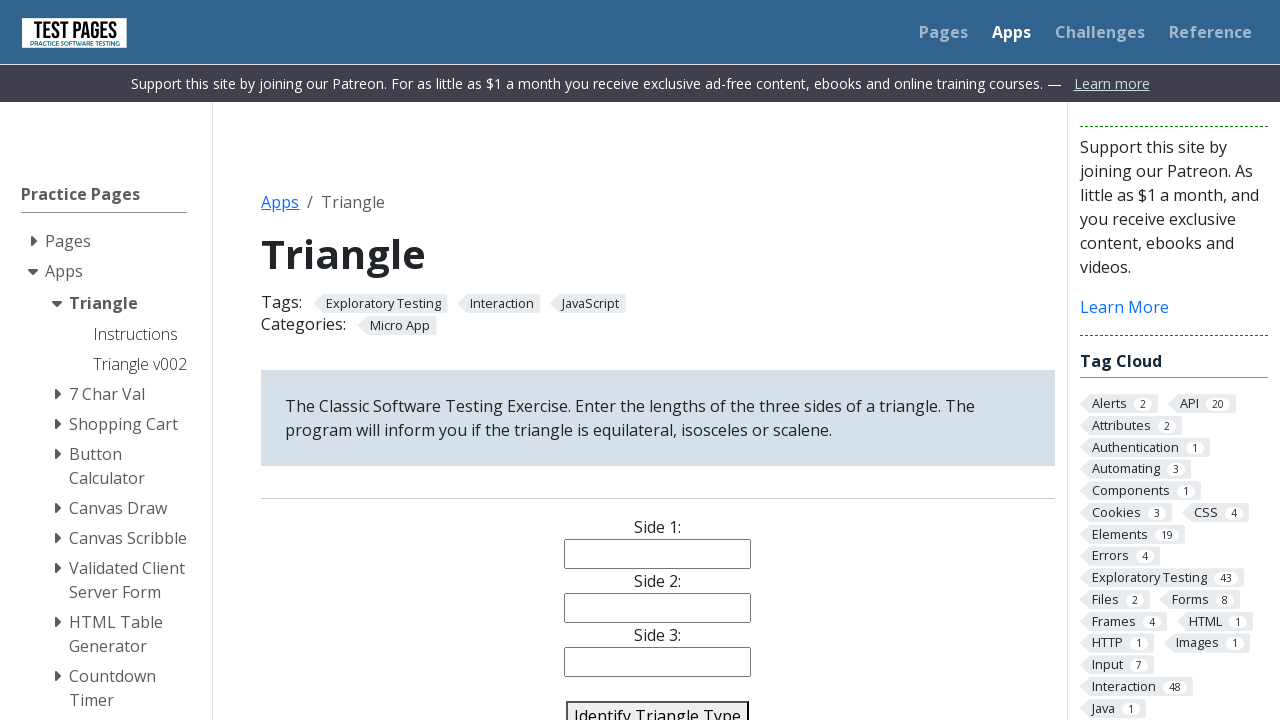

Filled side 1 with value '3' on #side1
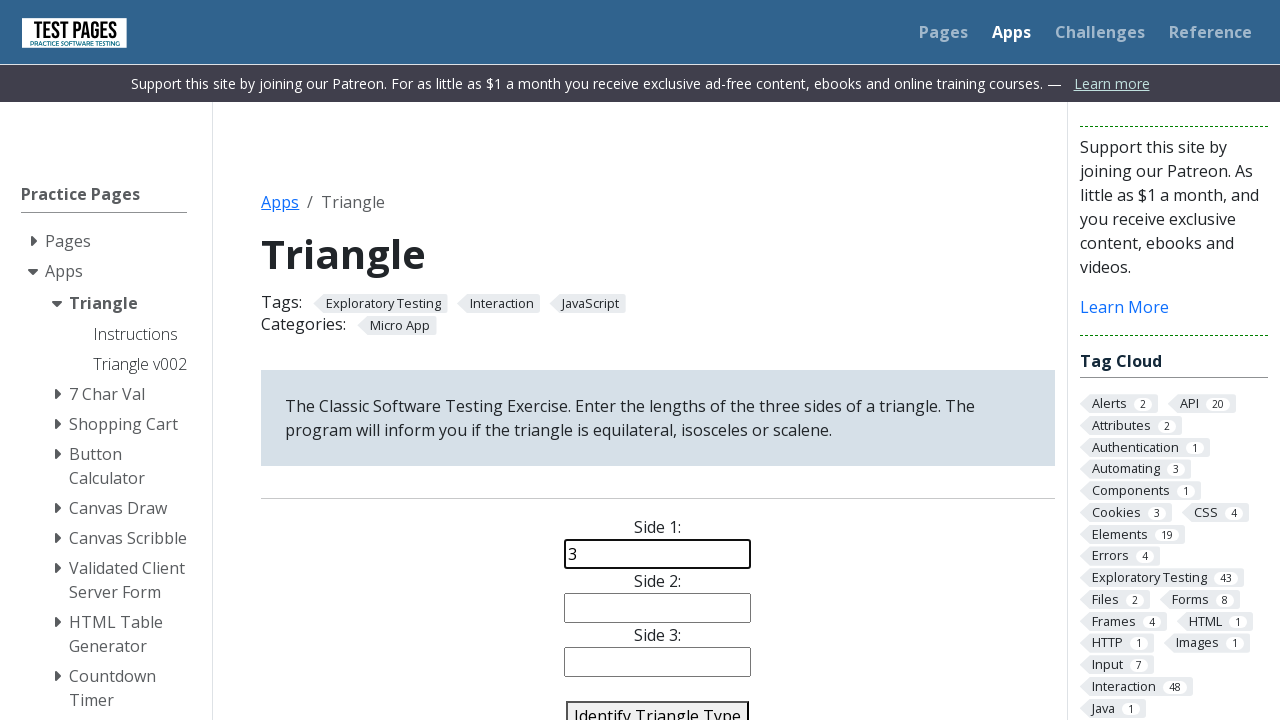

Filled side 2 with value '3' on #side2
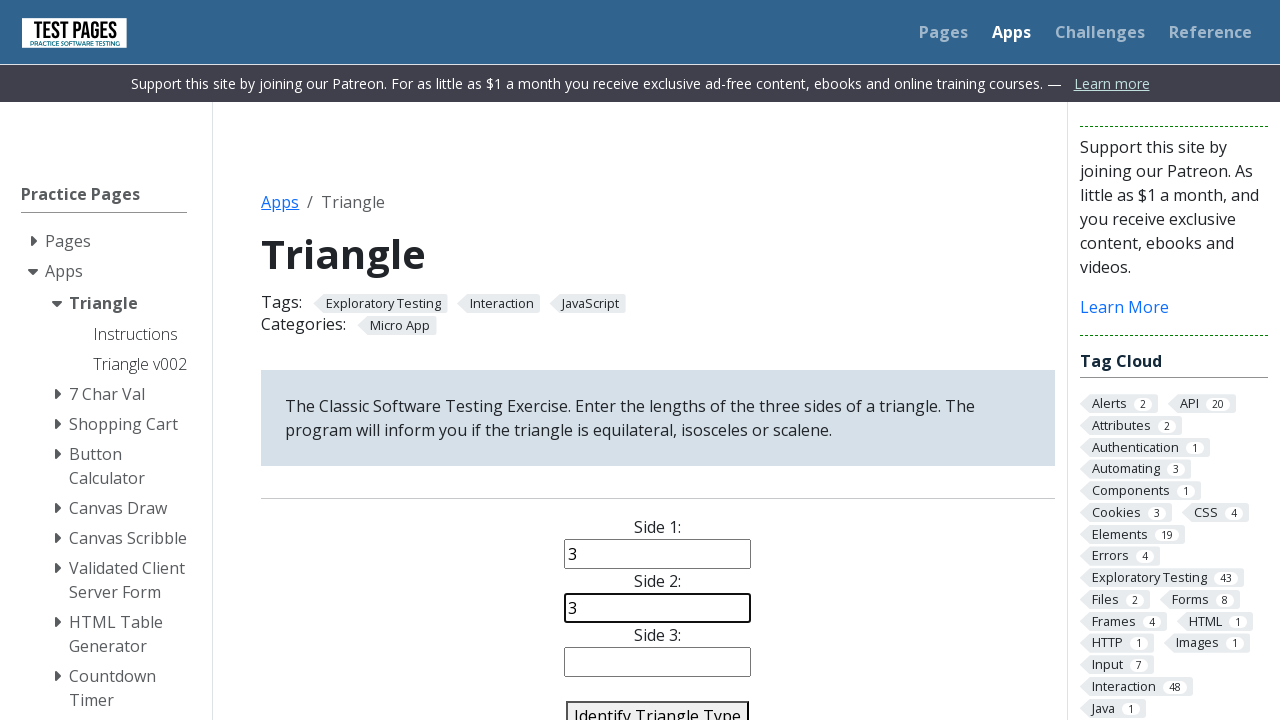

Filled side 3 with value '3' on #side3
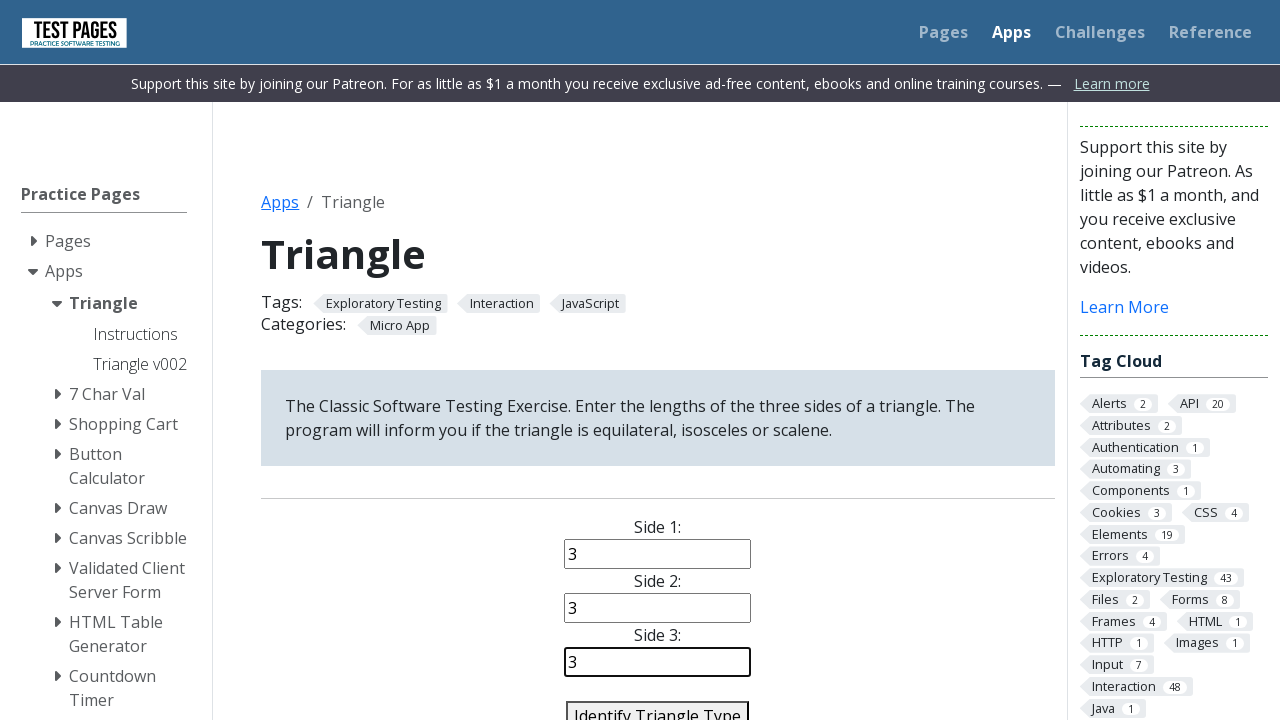

Clicked identify triangle button at (658, 705) on #identify-triangle-action
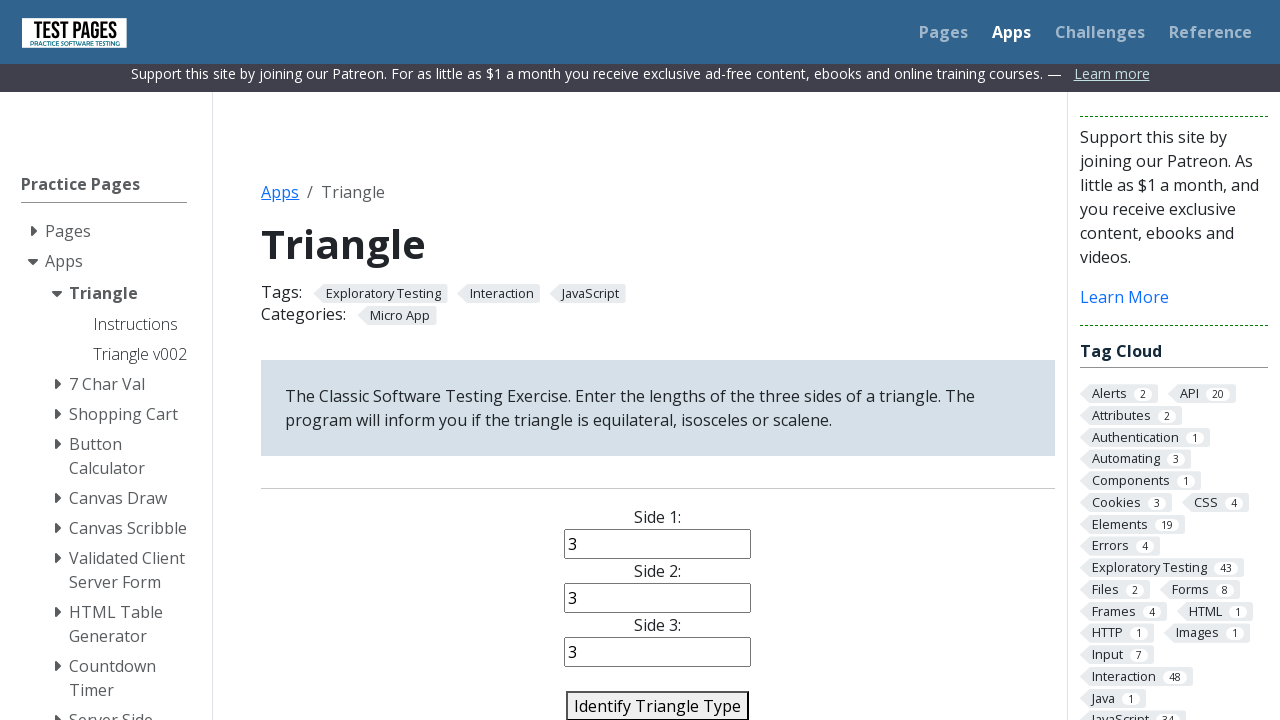

Verified triangle type result shows 'Equilateral'
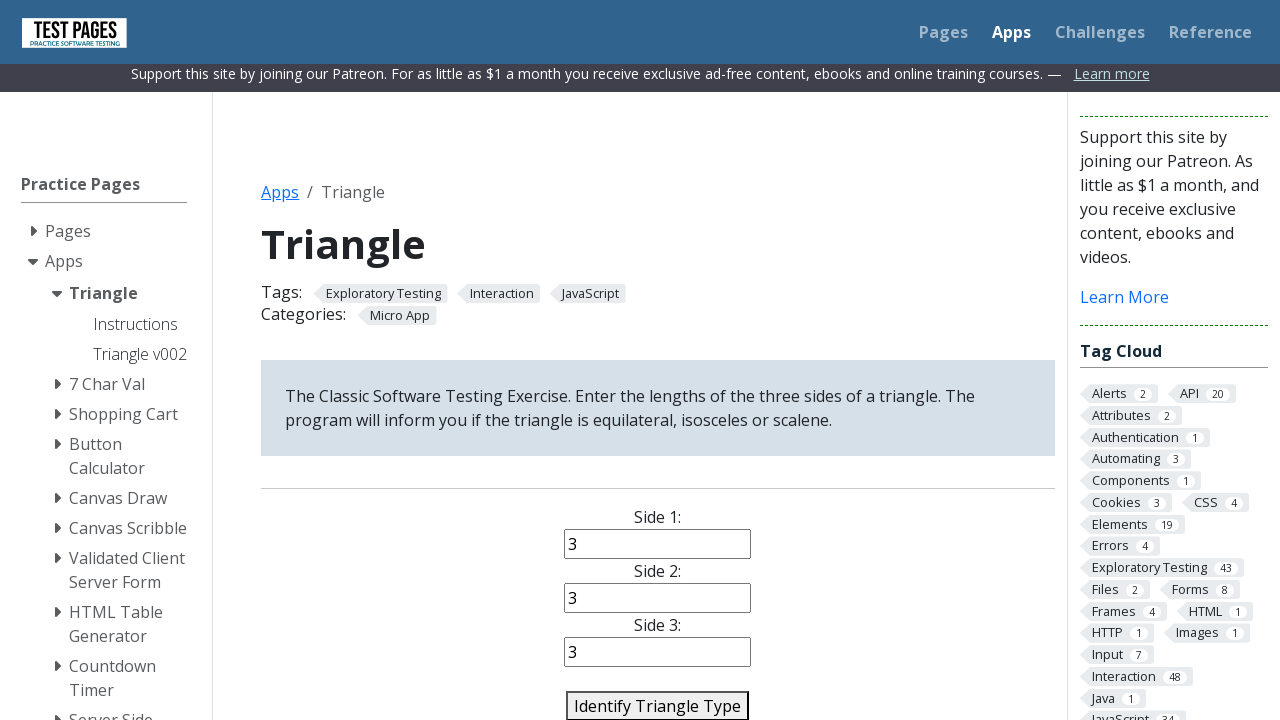

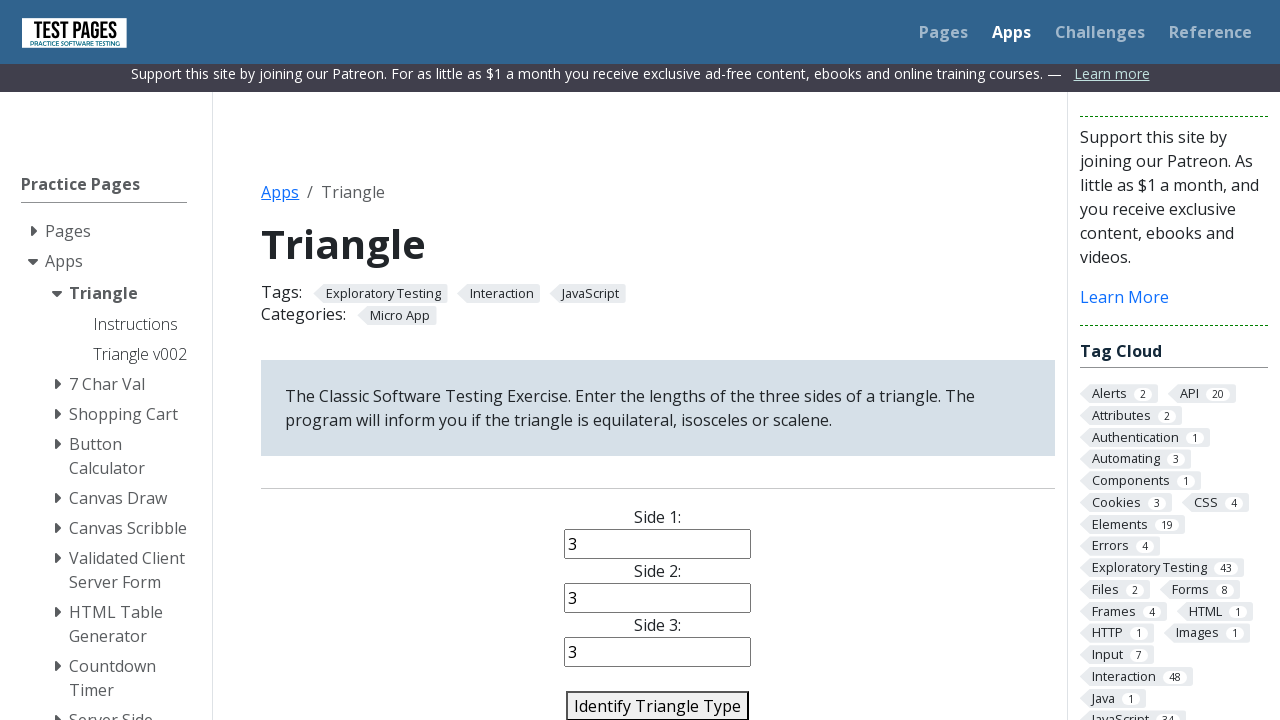